Tests the add/remove elements functionality by clicking the Add Element button, verifying the Delete button appears, clicking Delete, and verifying the Delete button is no longer visible.

Starting URL: https://the-internet.herokuapp.com/add_remove_elements/

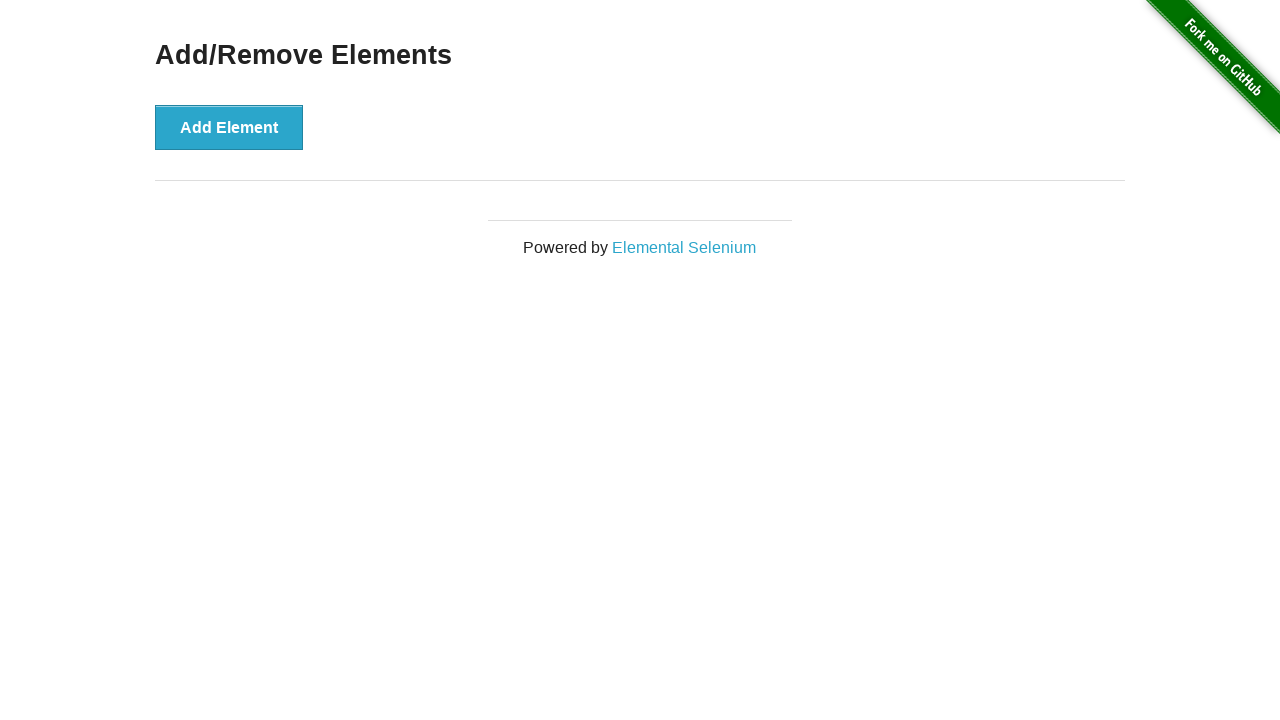

Navigated to add/remove elements page
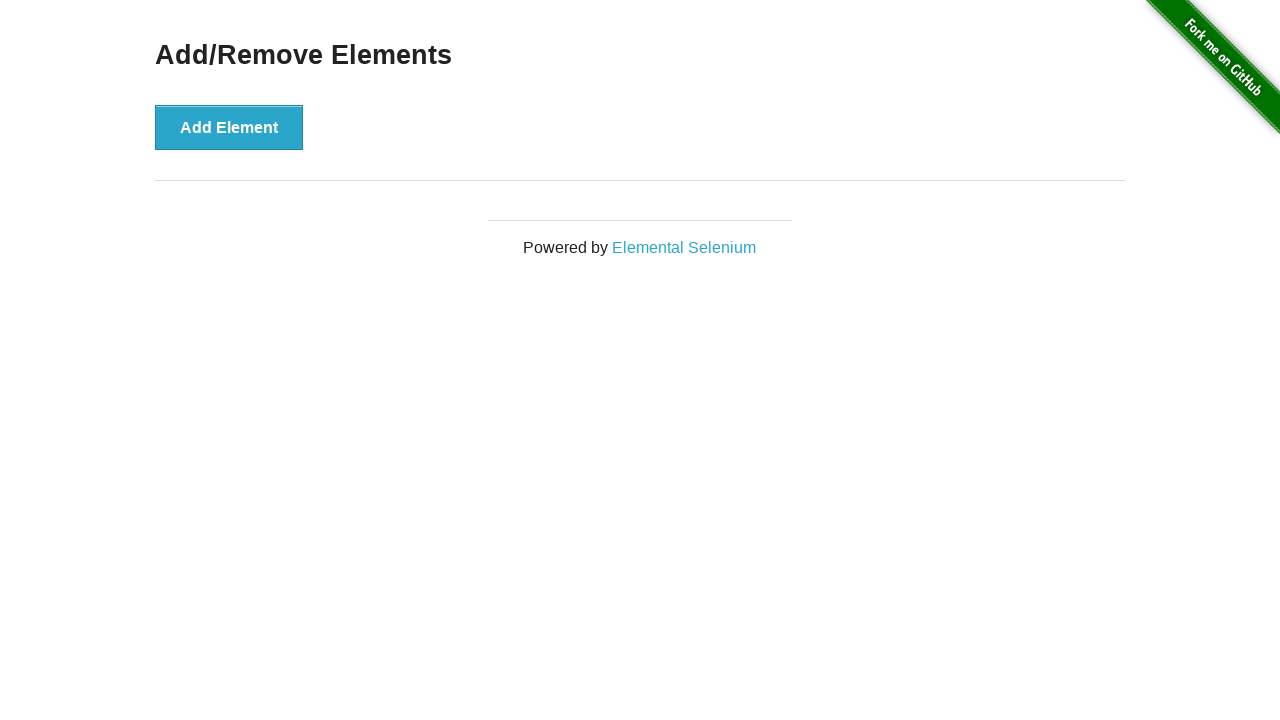

Clicked the Add Element button at (229, 127) on button[onclick='addElement()']
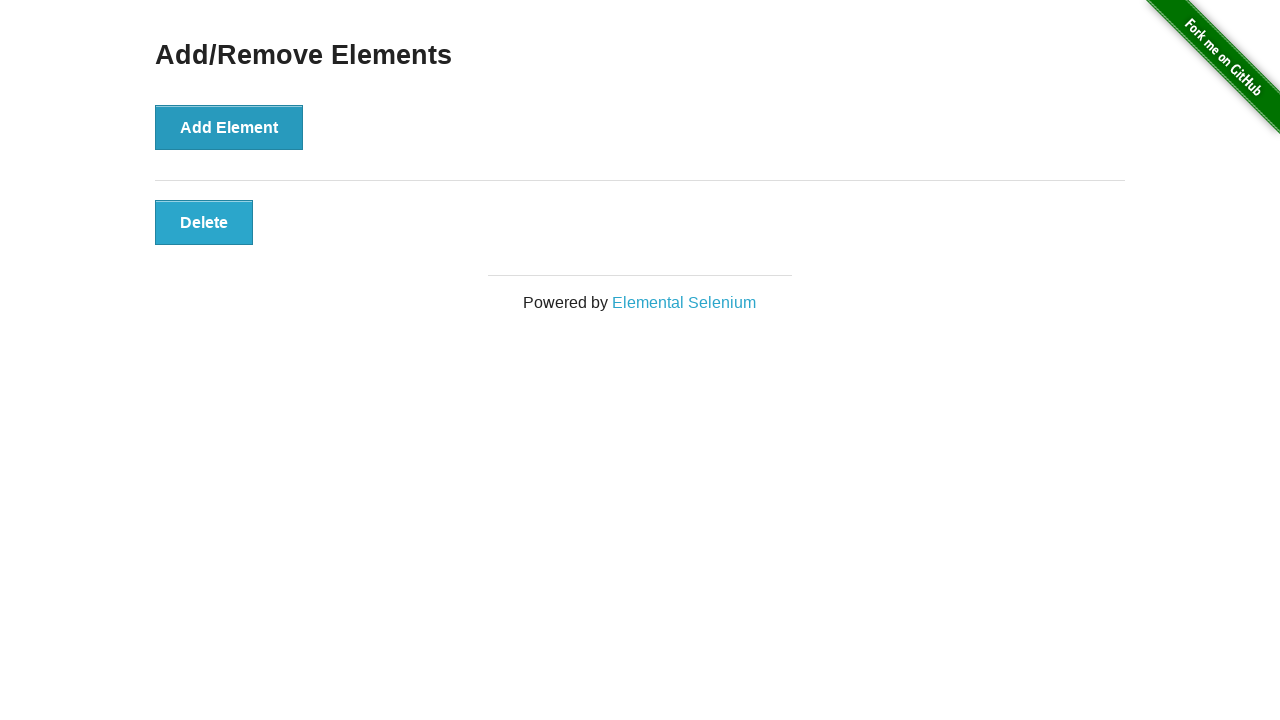

Delete button appeared and is visible
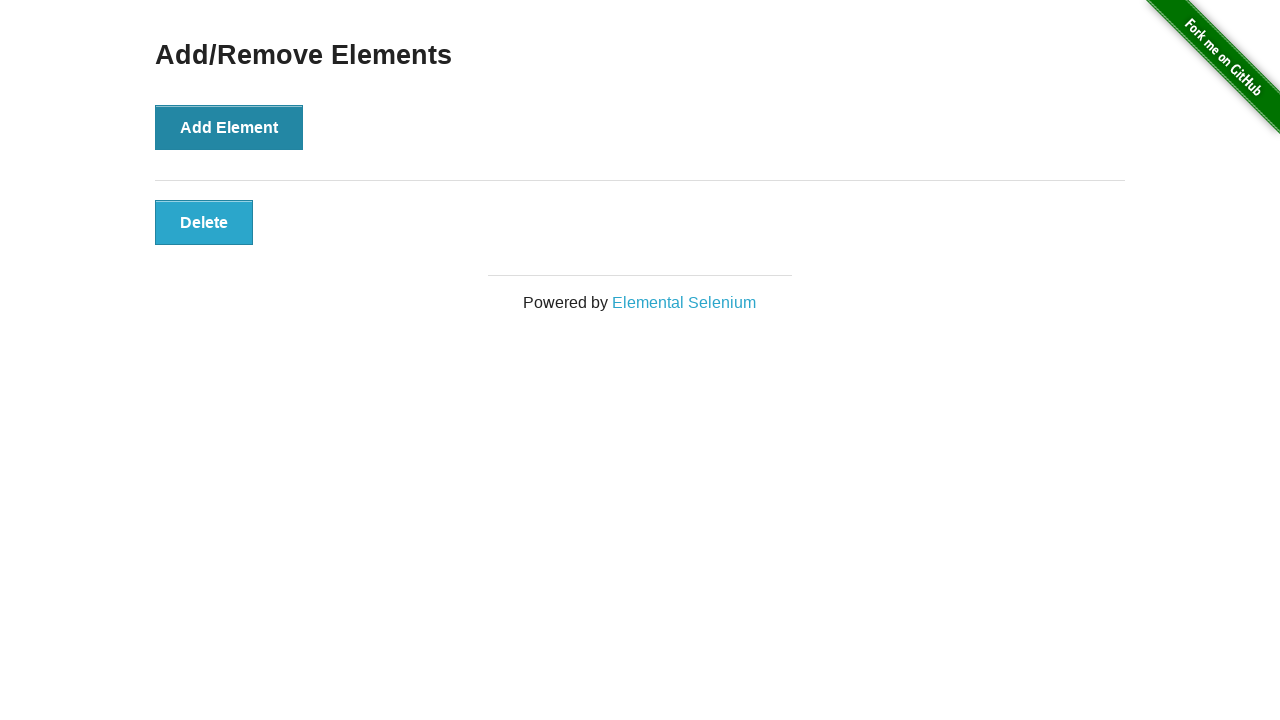

Clicked the Delete button at (204, 222) on button[onclick='deleteElement()']
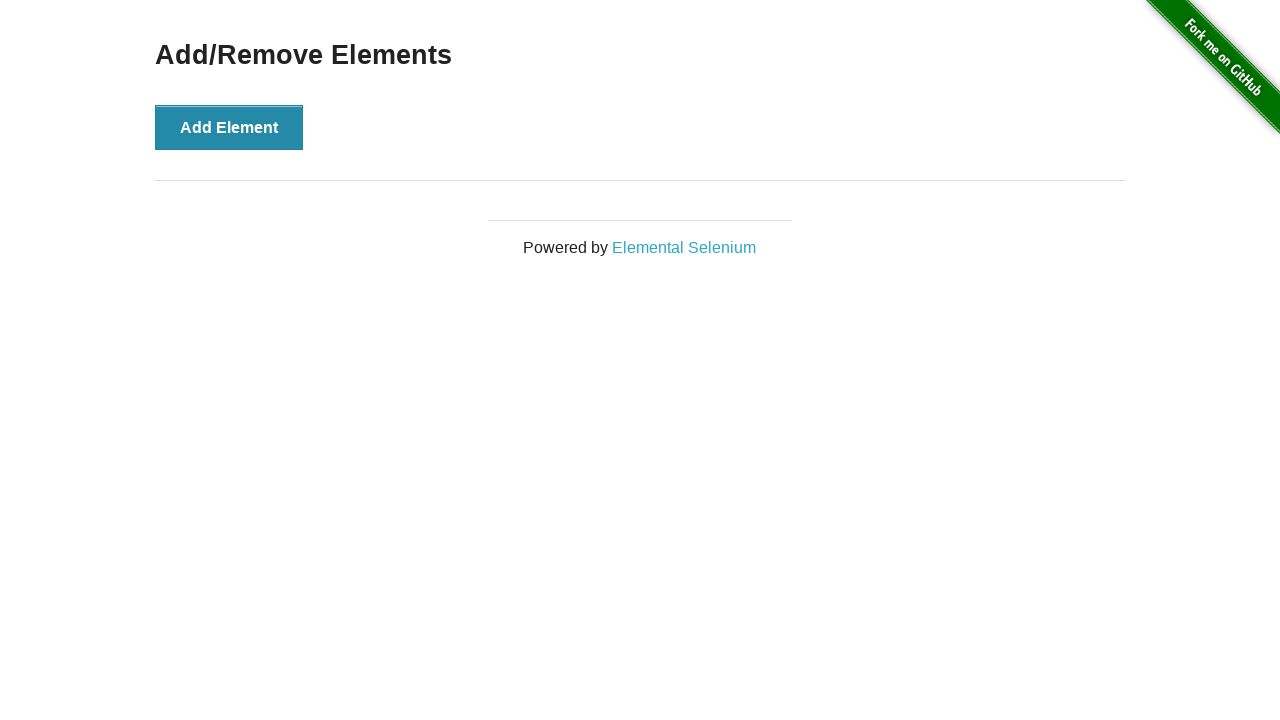

Delete button is no longer visible
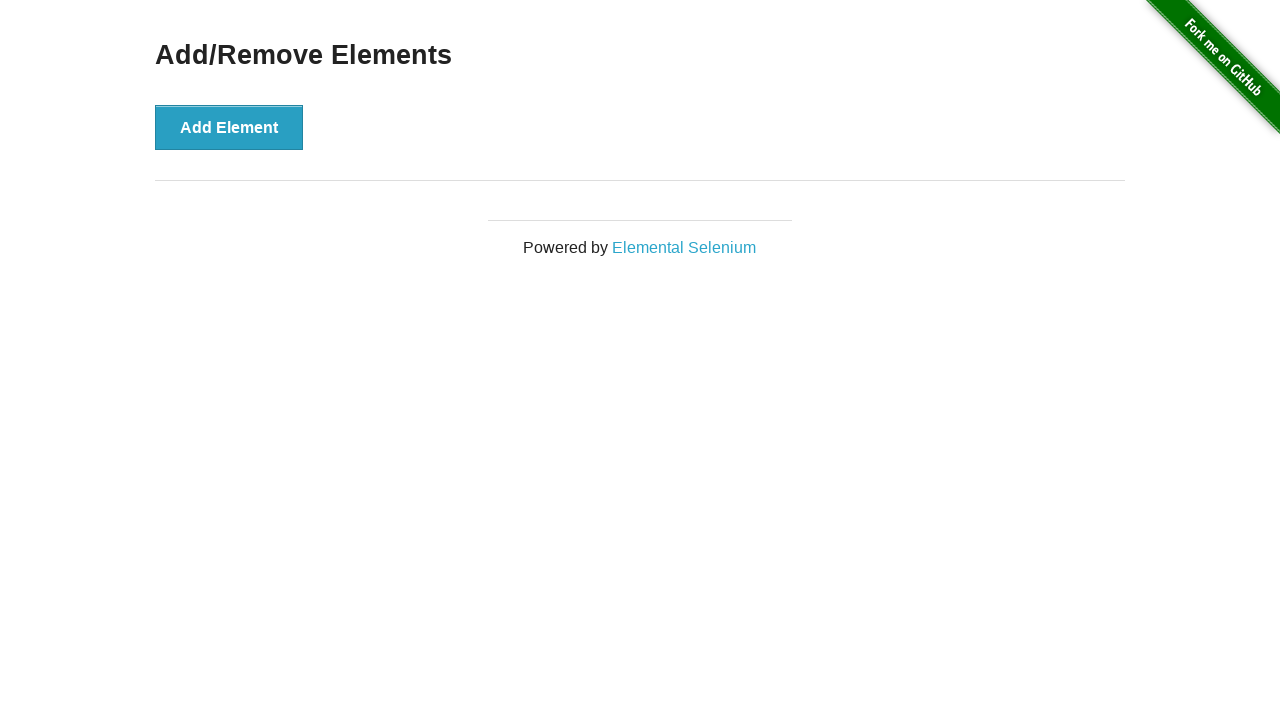

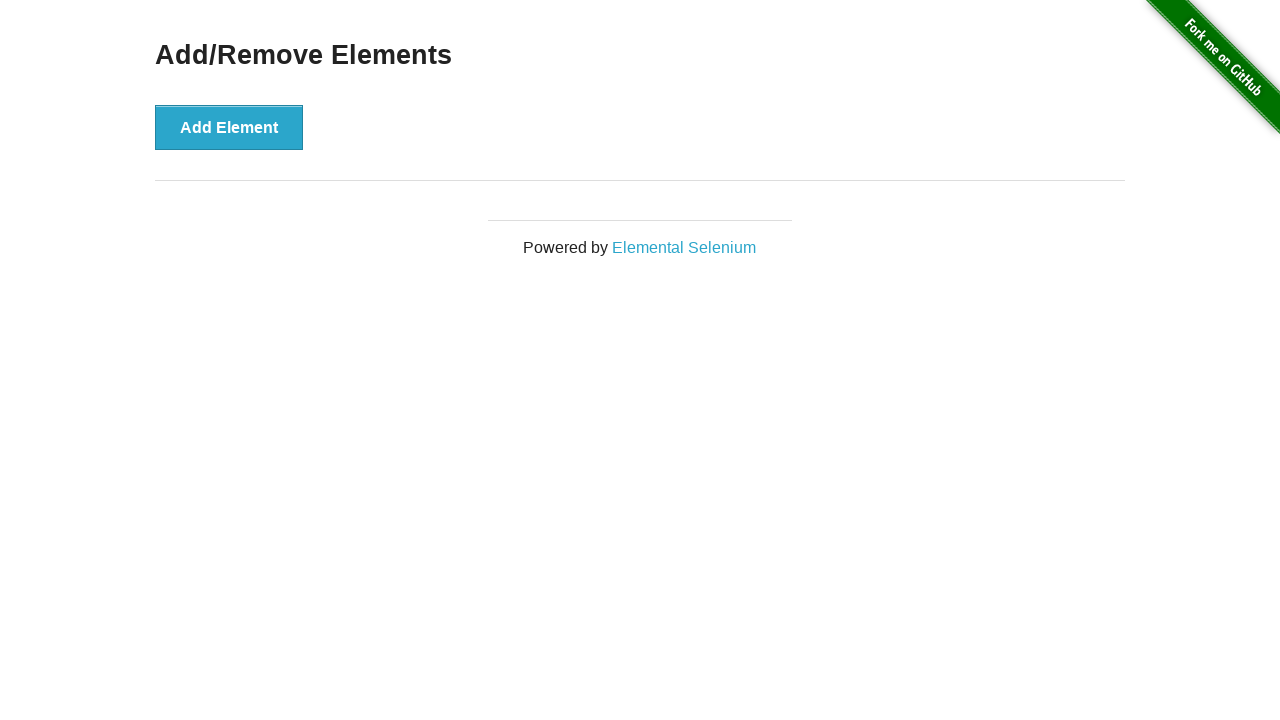